Demonstrates handling JavaScript alerts by getting alert text, sending keys to an alert, accepting an alert, and dismissing an alert on AliExpress.

Starting URL: https://aliexpress.com

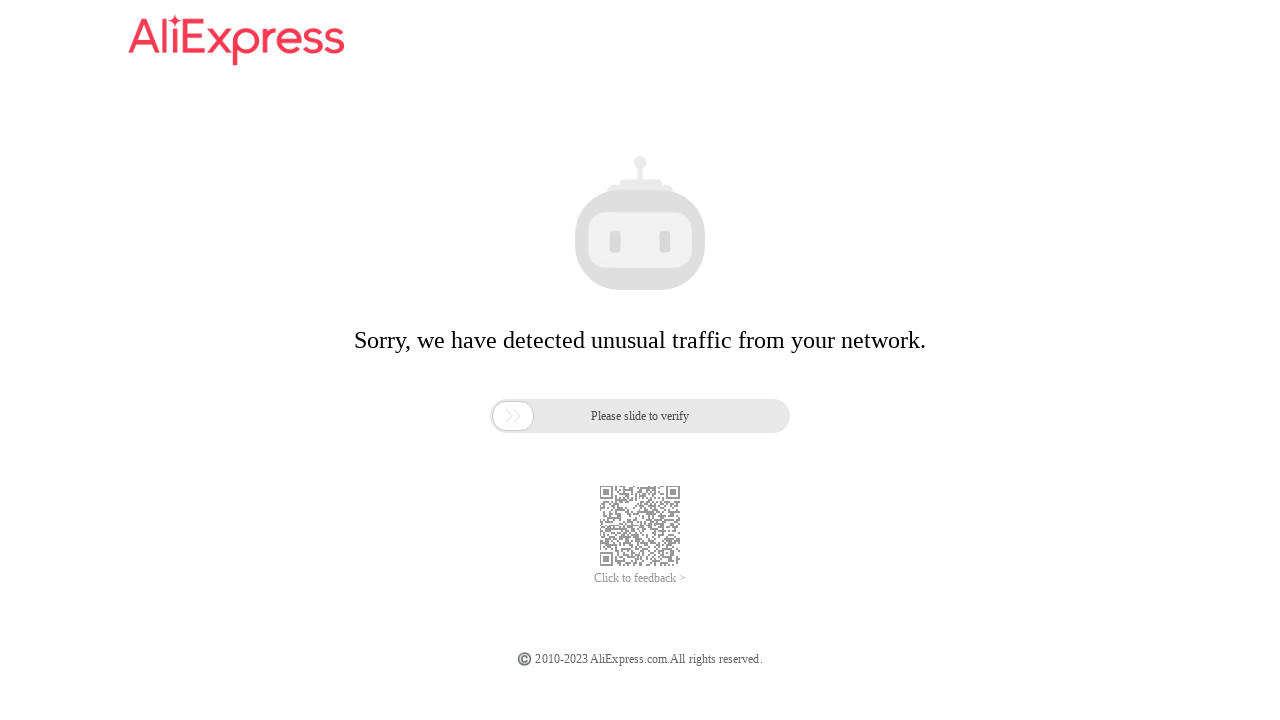

Evaluated JavaScript to handle alert and get alert text
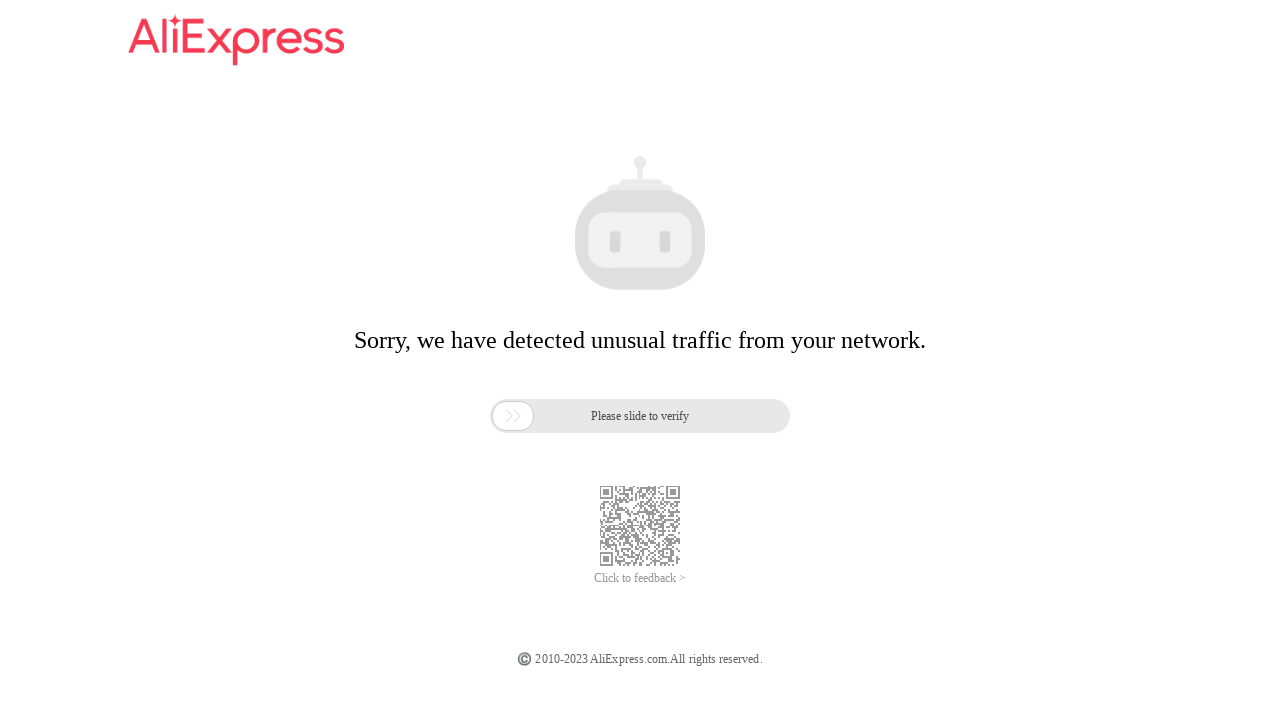

Set up dialog event handler to accept alerts
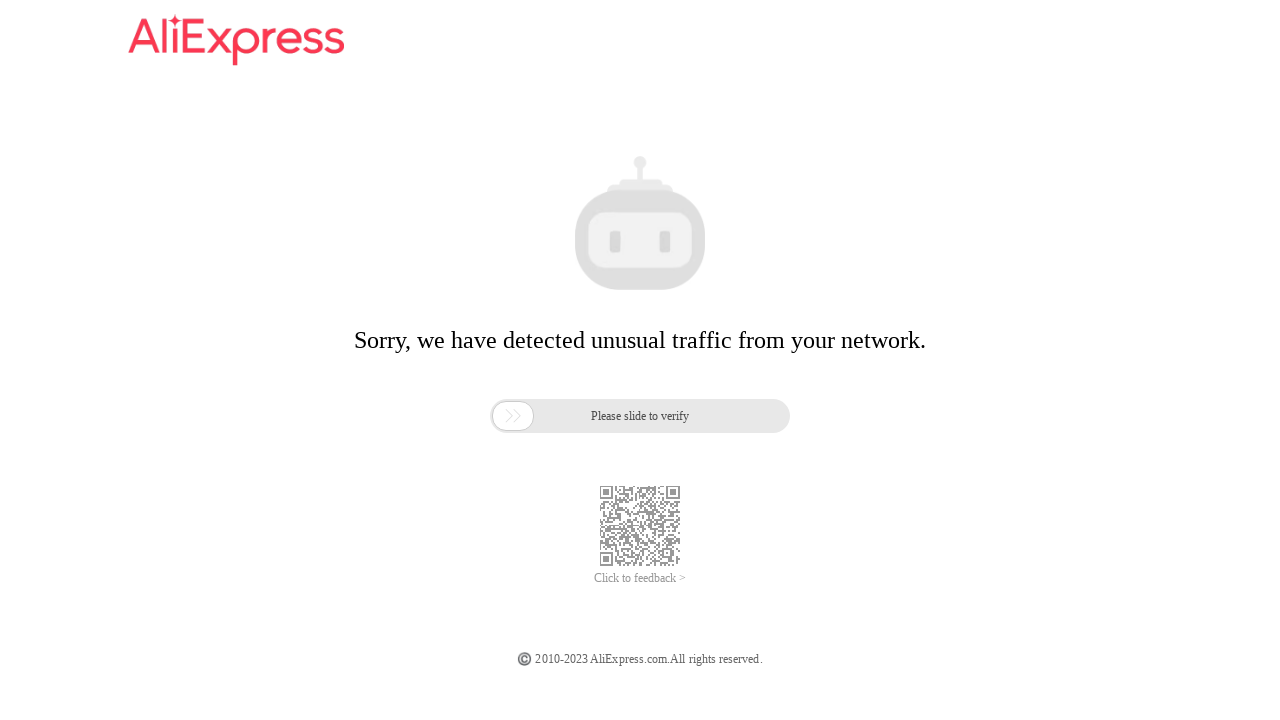

Page loaded and DOM content ready
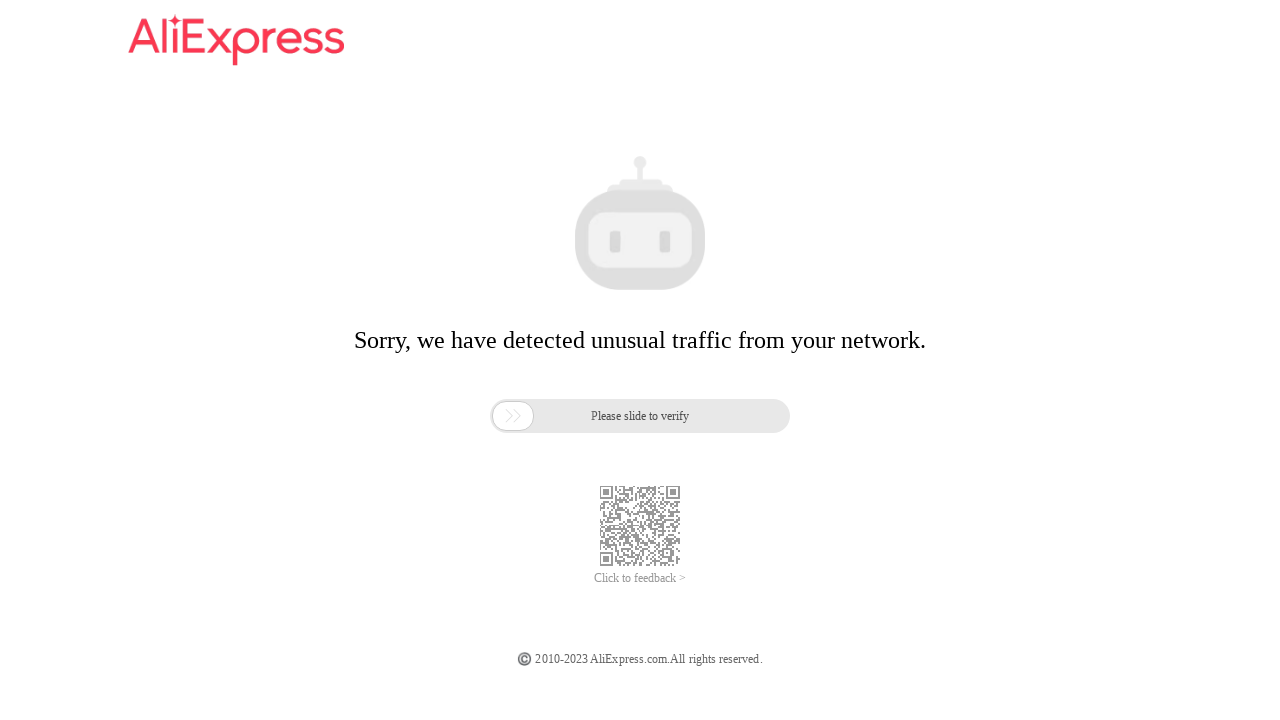

Waited for 2 seconds to allow any alerts to appear
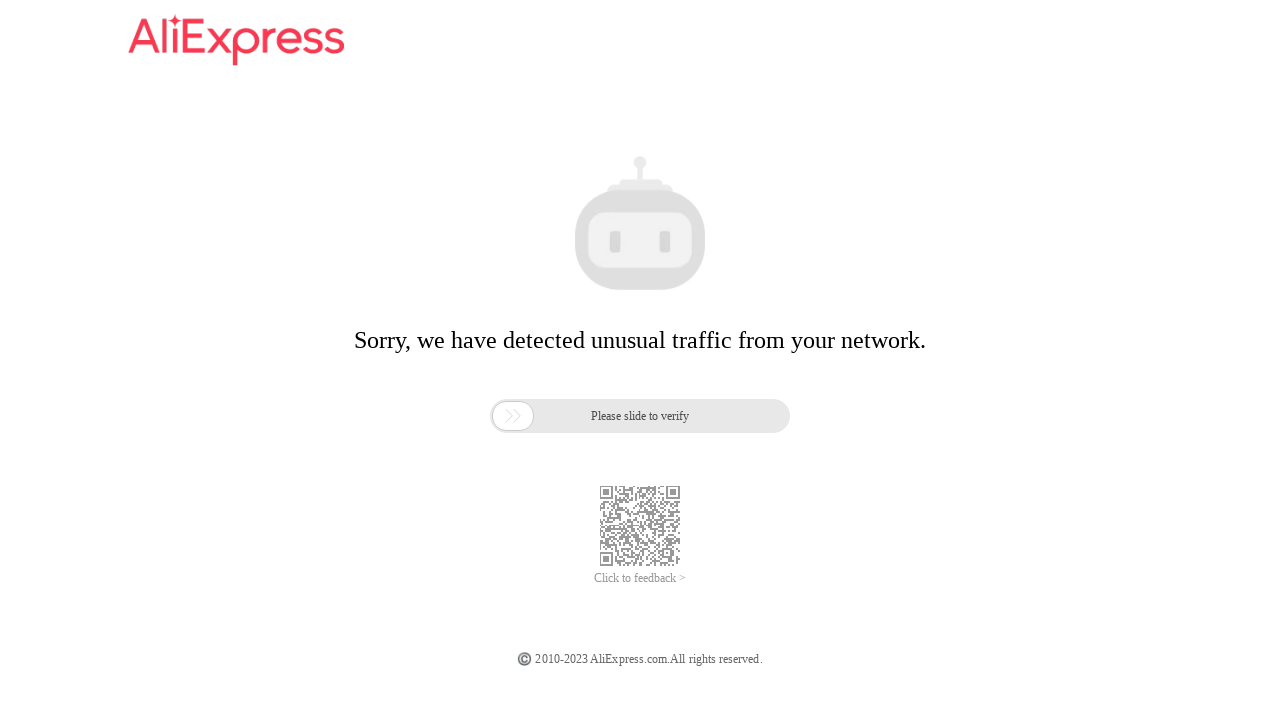

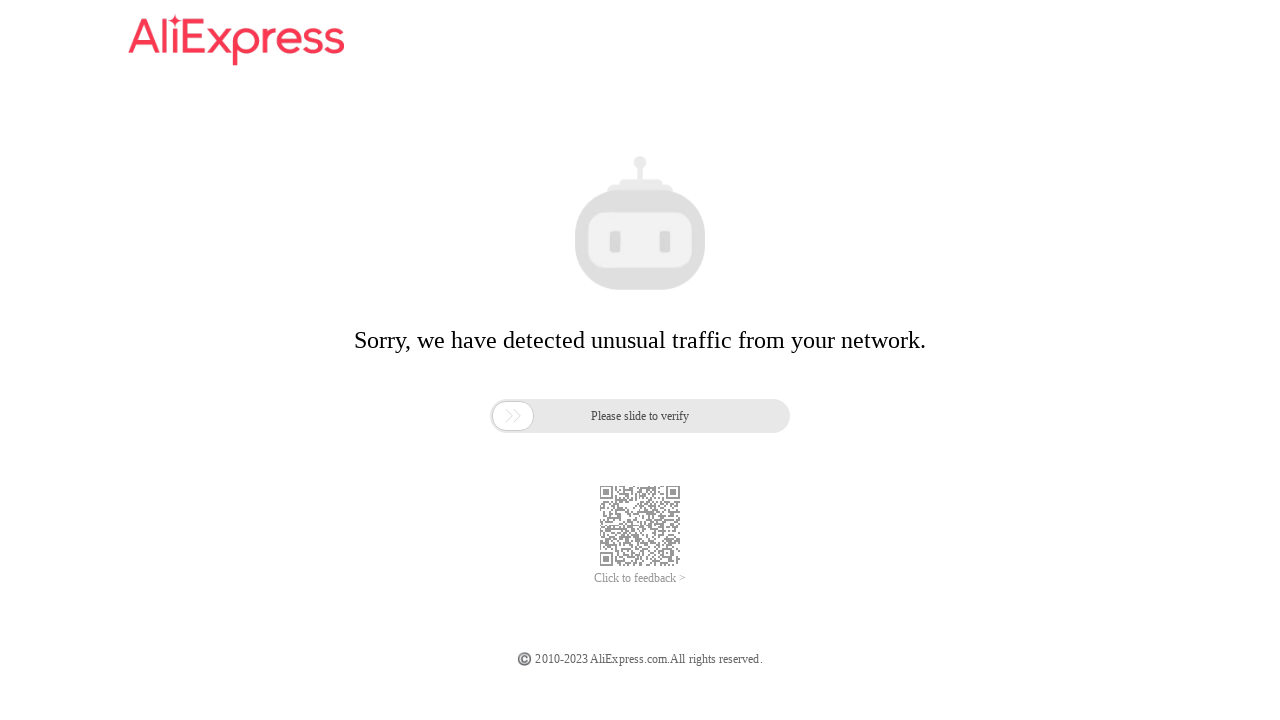